Tests invalid user signup by only filling password field and verifying error alert appears

Starting URL: https://www.demoblaze.com/index.html

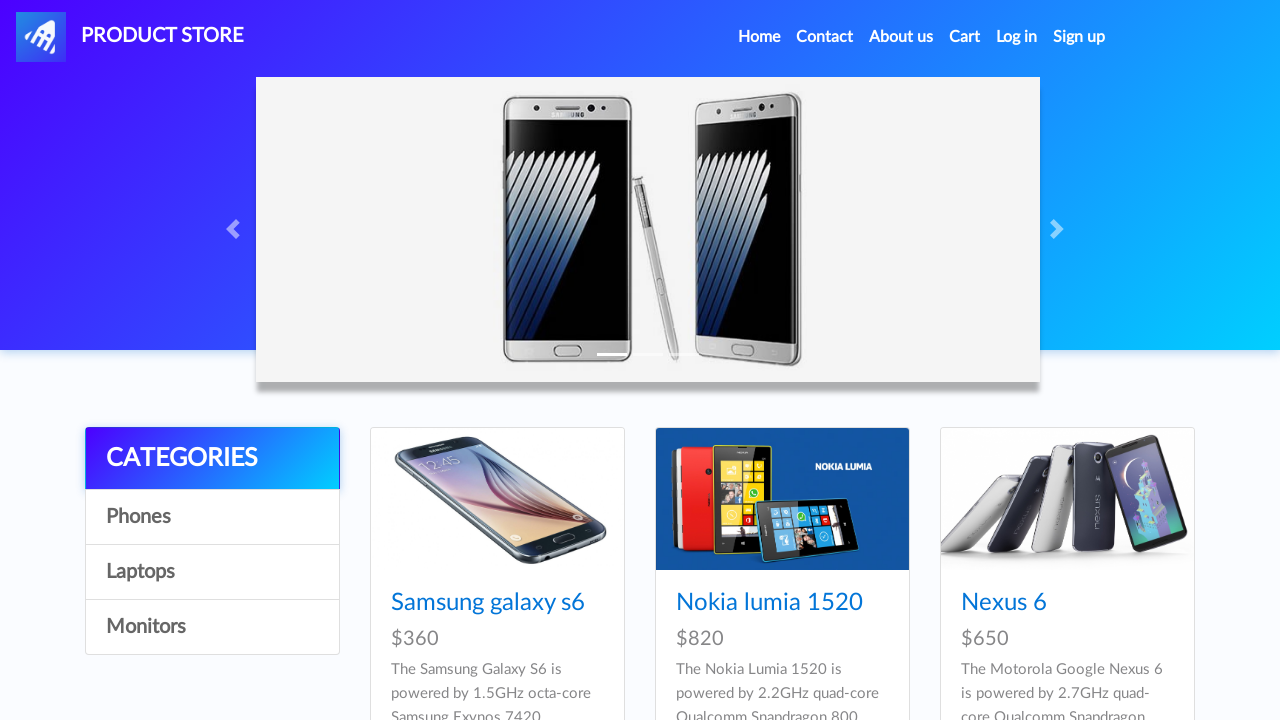

Clicked Sign up button to open signup modal at (1079, 37) on #signin2
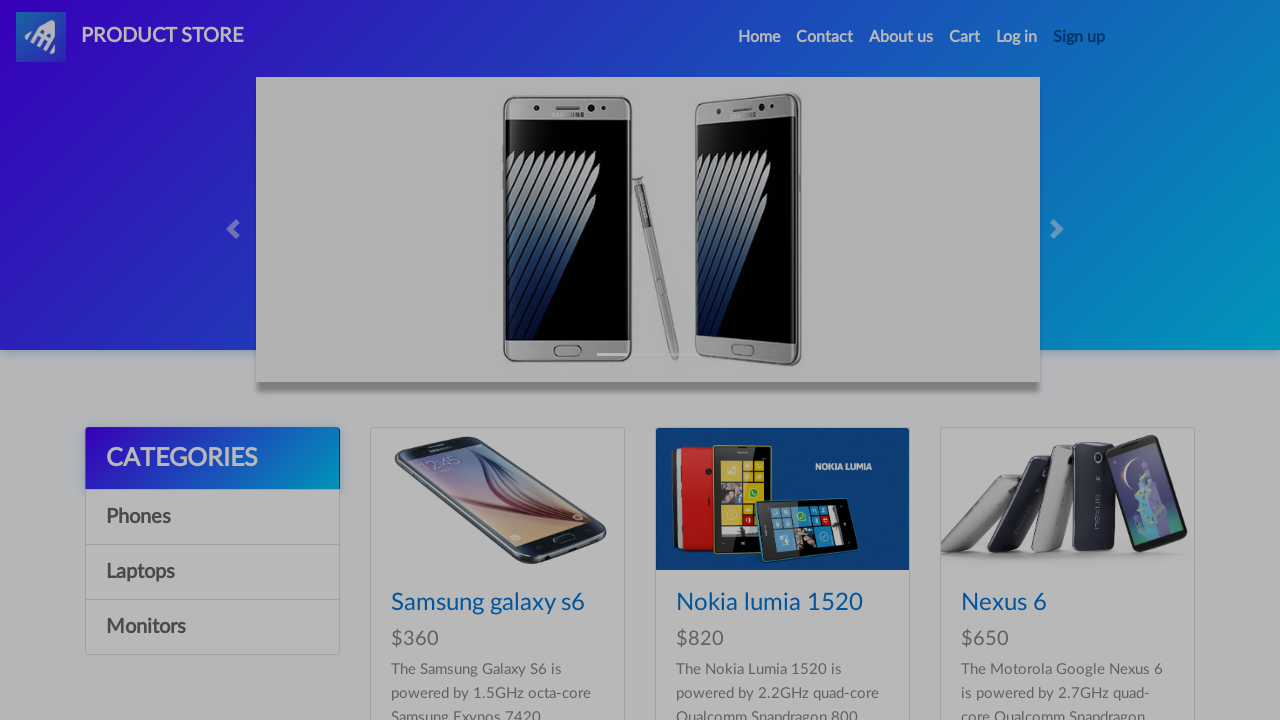

Filled password field with '123' without entering username on #sign-password
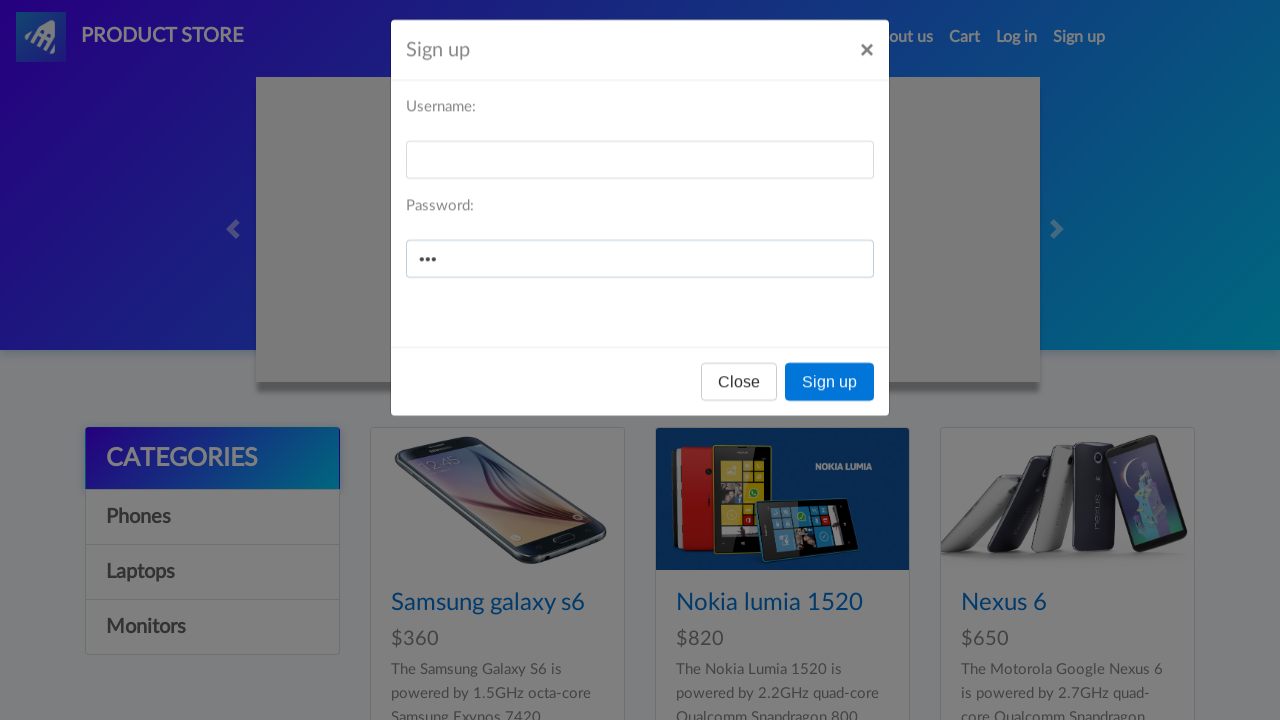

Clicked Sign up submit button with incomplete form at (830, 393) on xpath=//button[normalize-space()='Sign up']
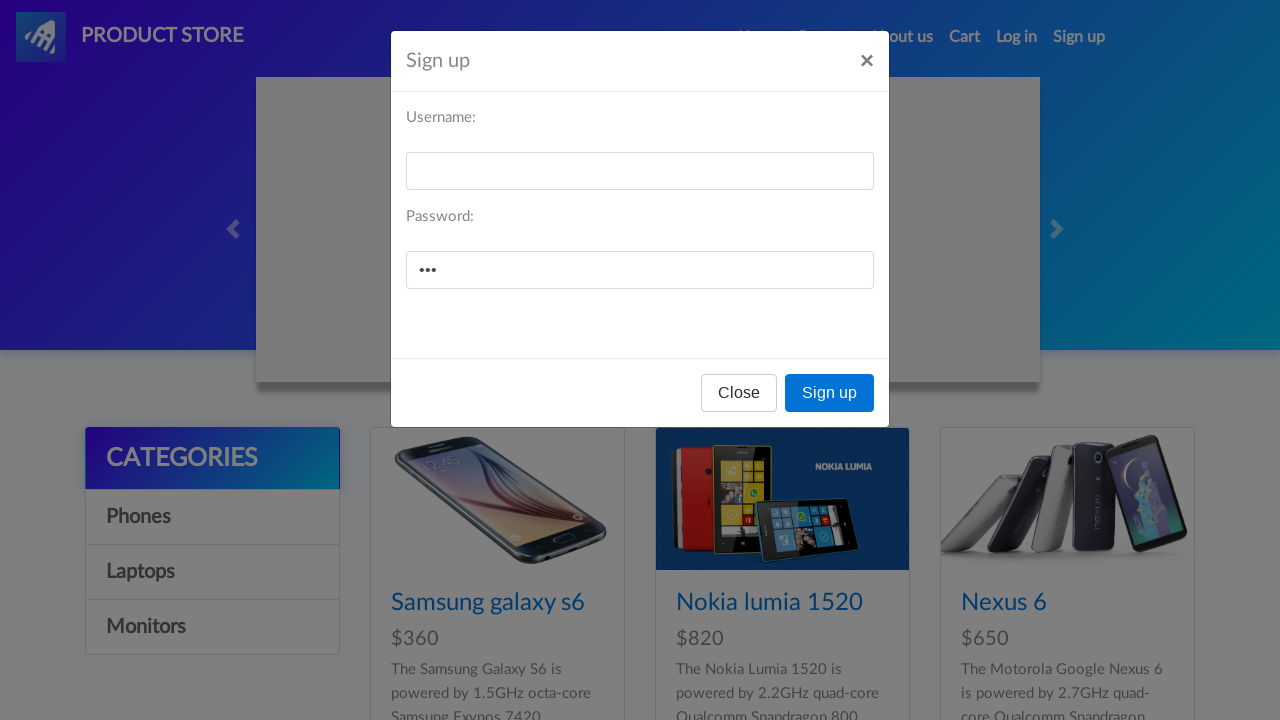

Error alert appeared and was accepted, confirming invalid signup validation
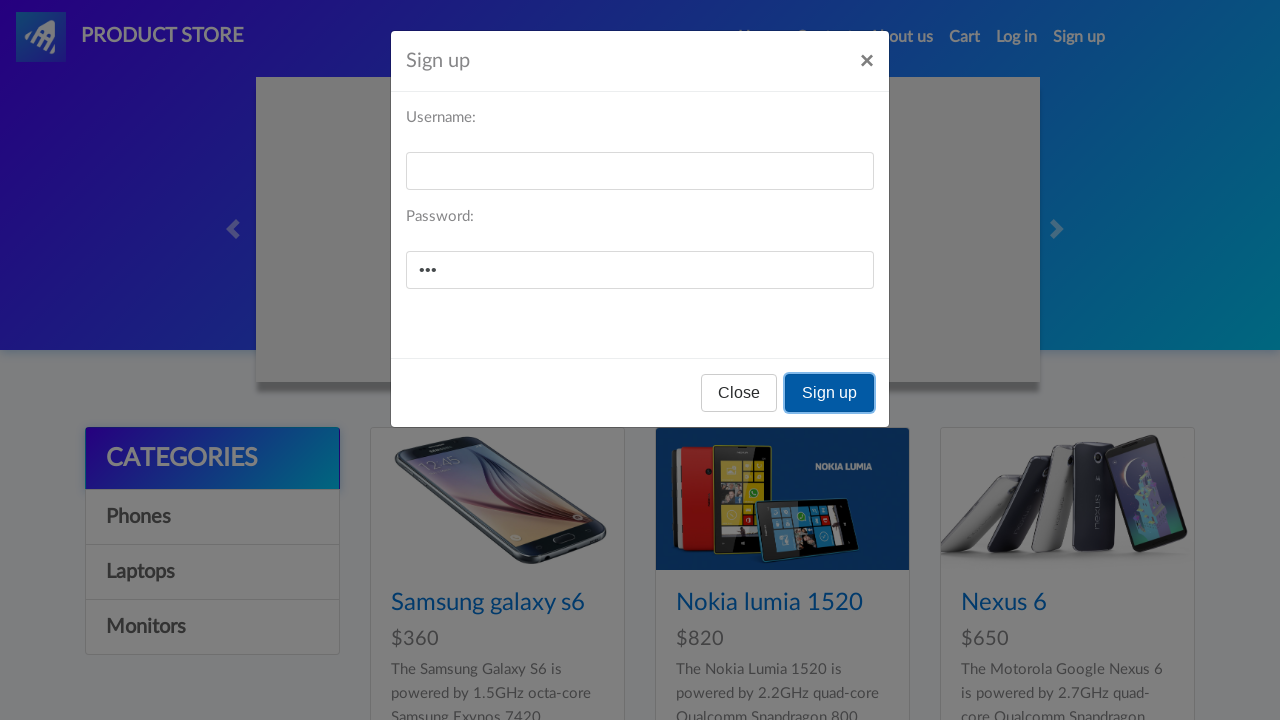

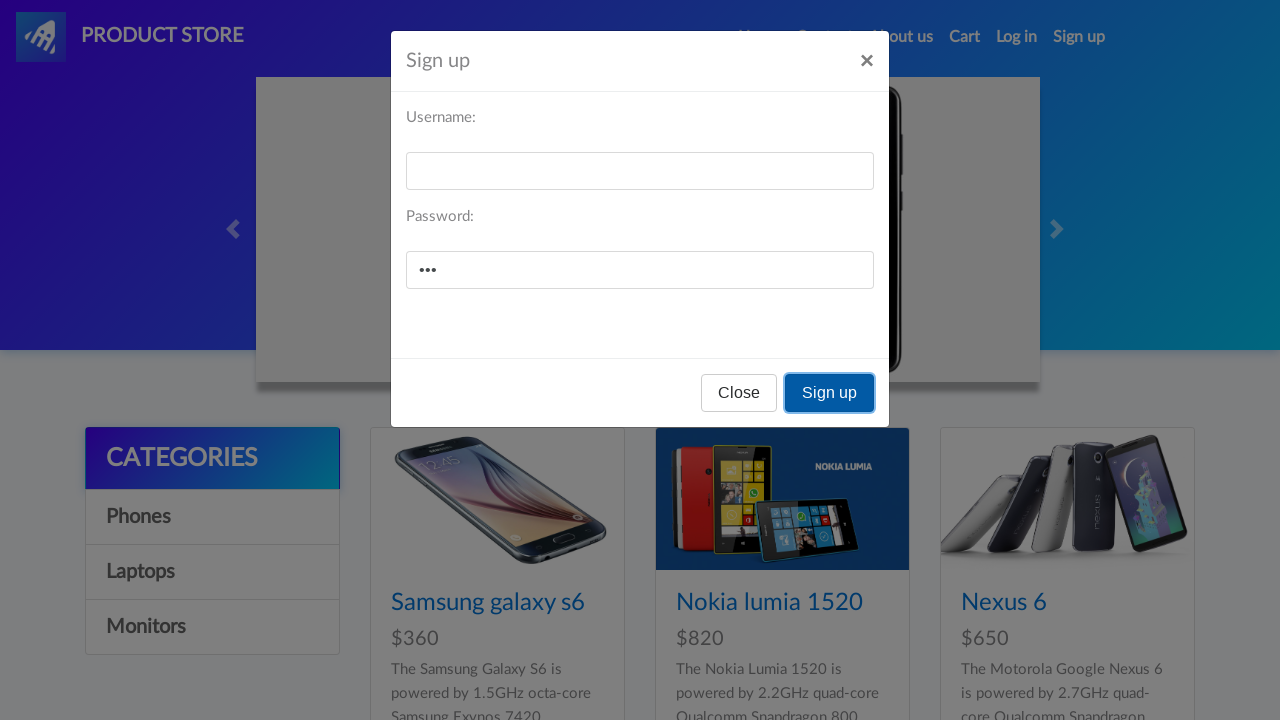